Tests a math problem page by calculating the sum of two displayed numbers and selecting the result from a dropdown menu

Starting URL: https://suninjuly.github.io/selects1.html

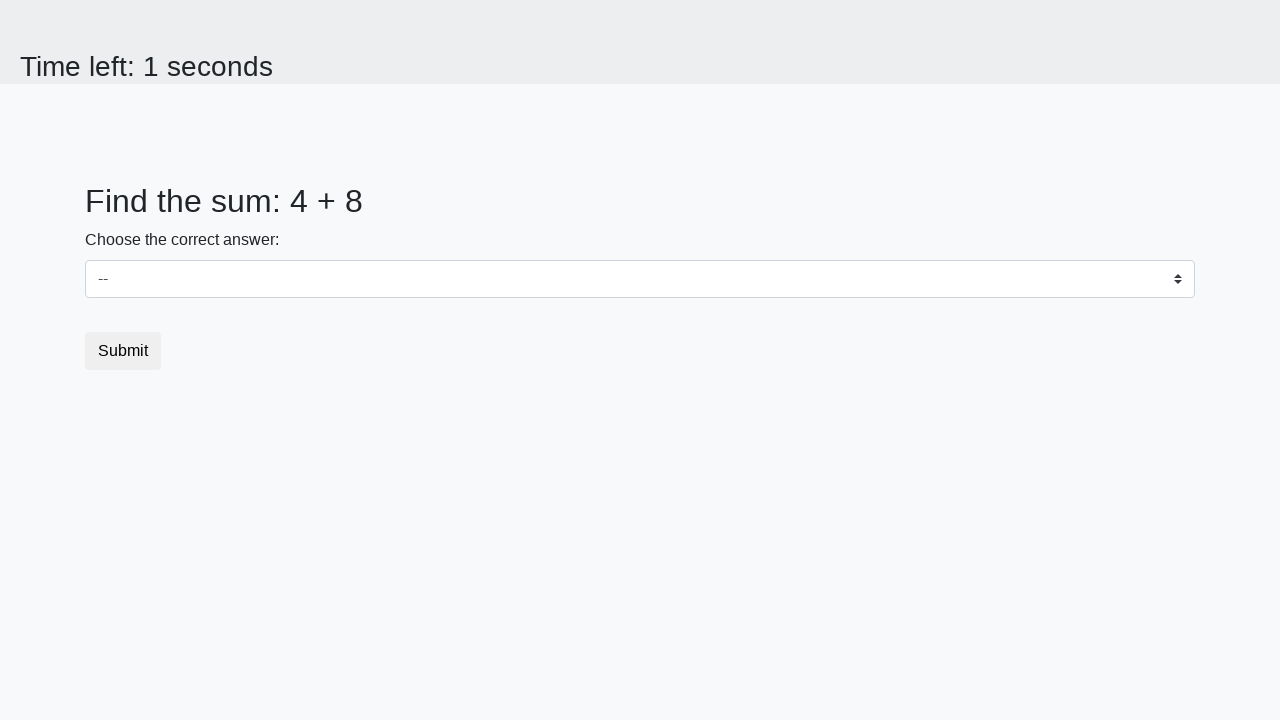

Retrieved first number from the page
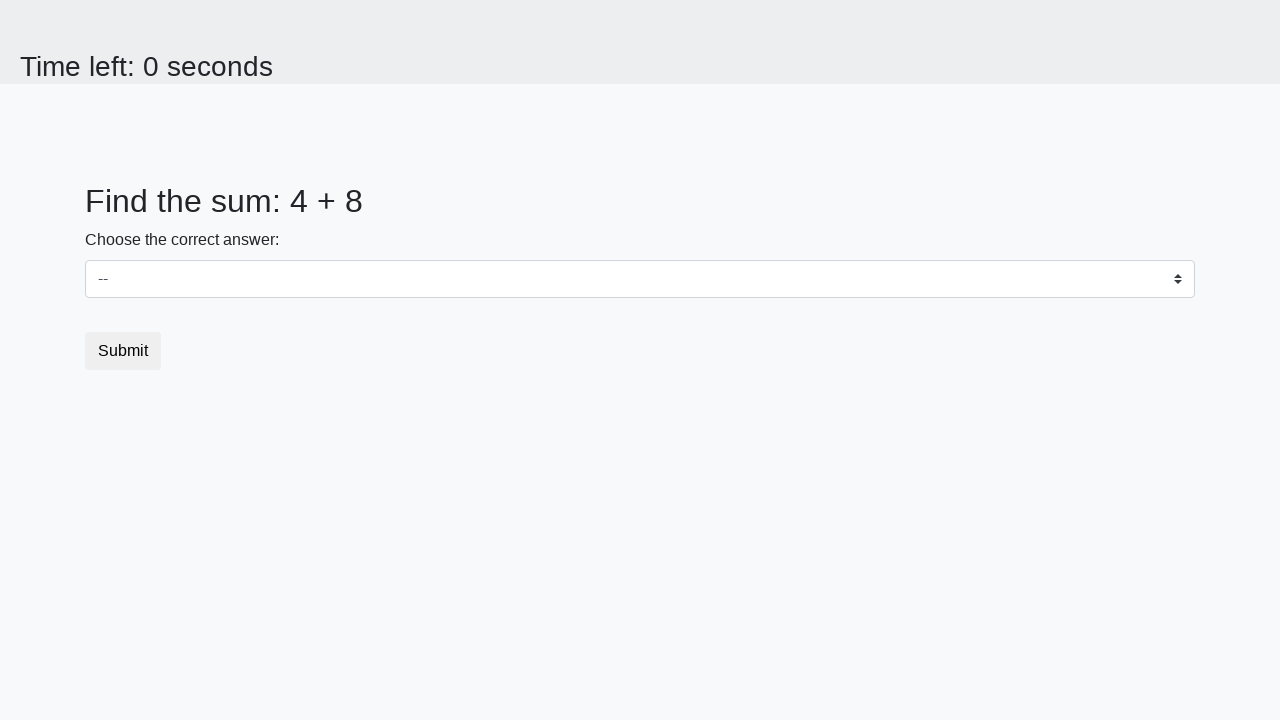

Retrieved second number from the page
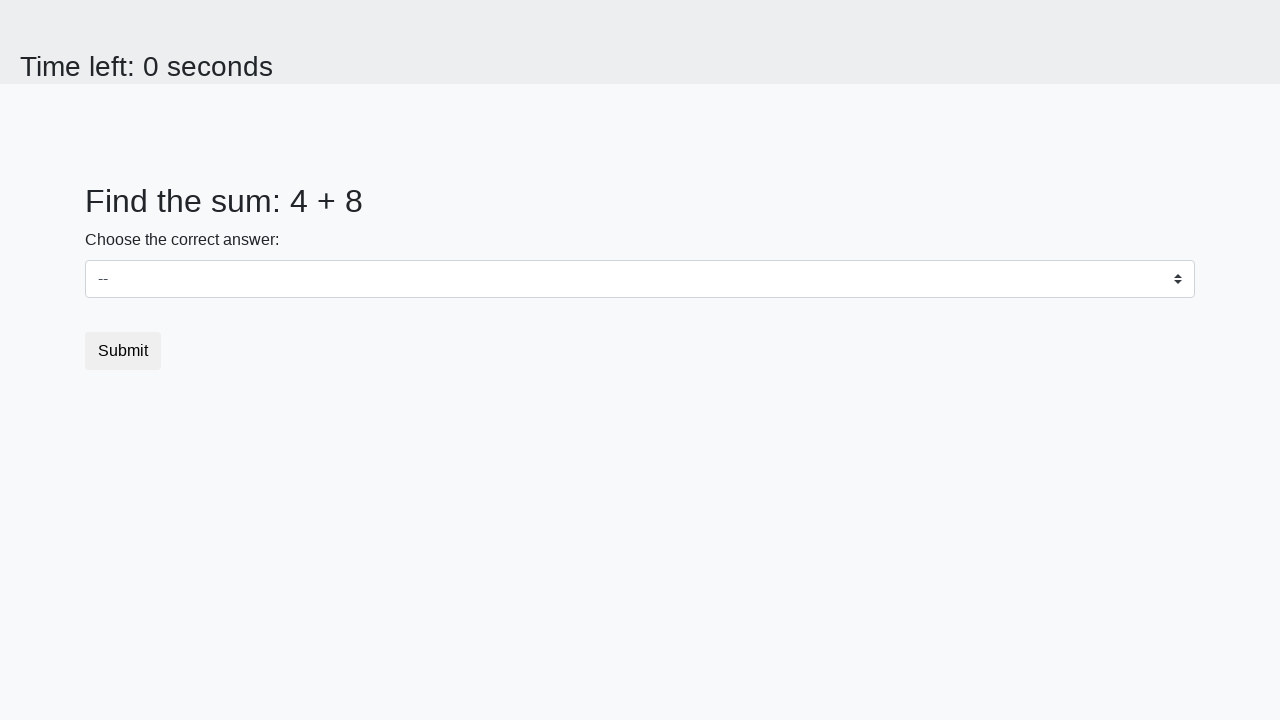

Calculated sum: 4 + 8 = 12
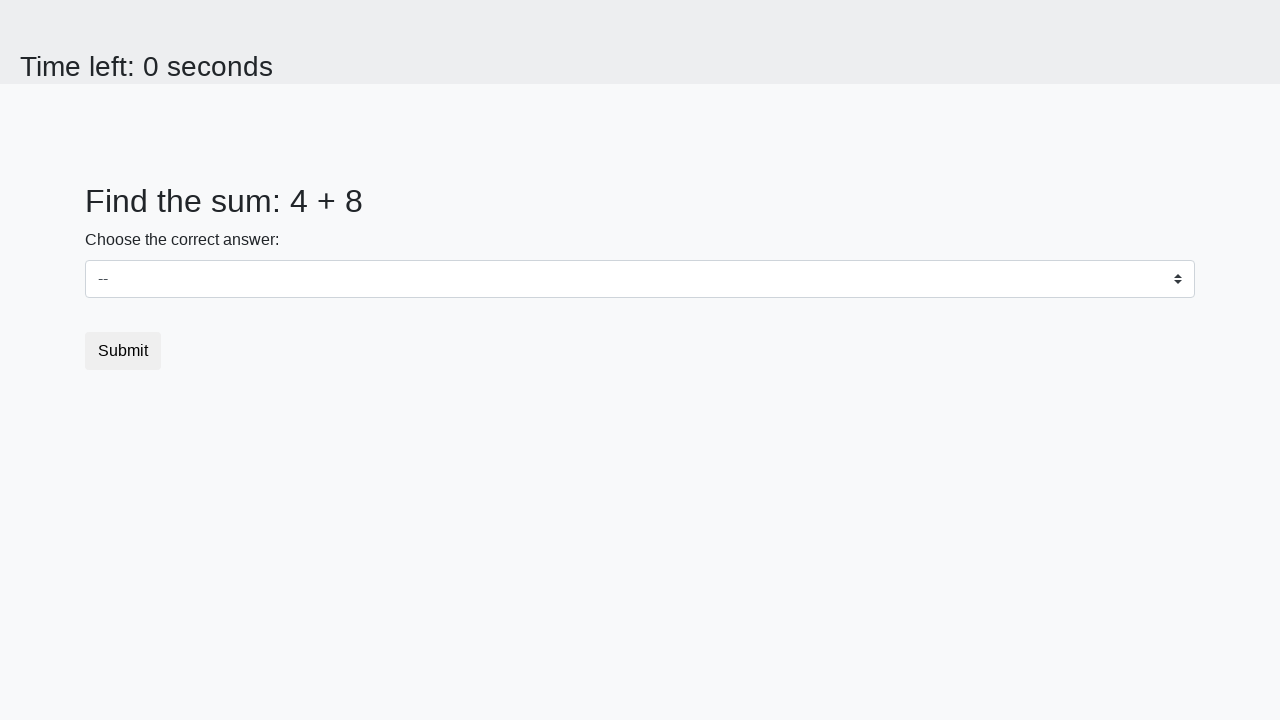

Selected sum result '12' from dropdown menu on select
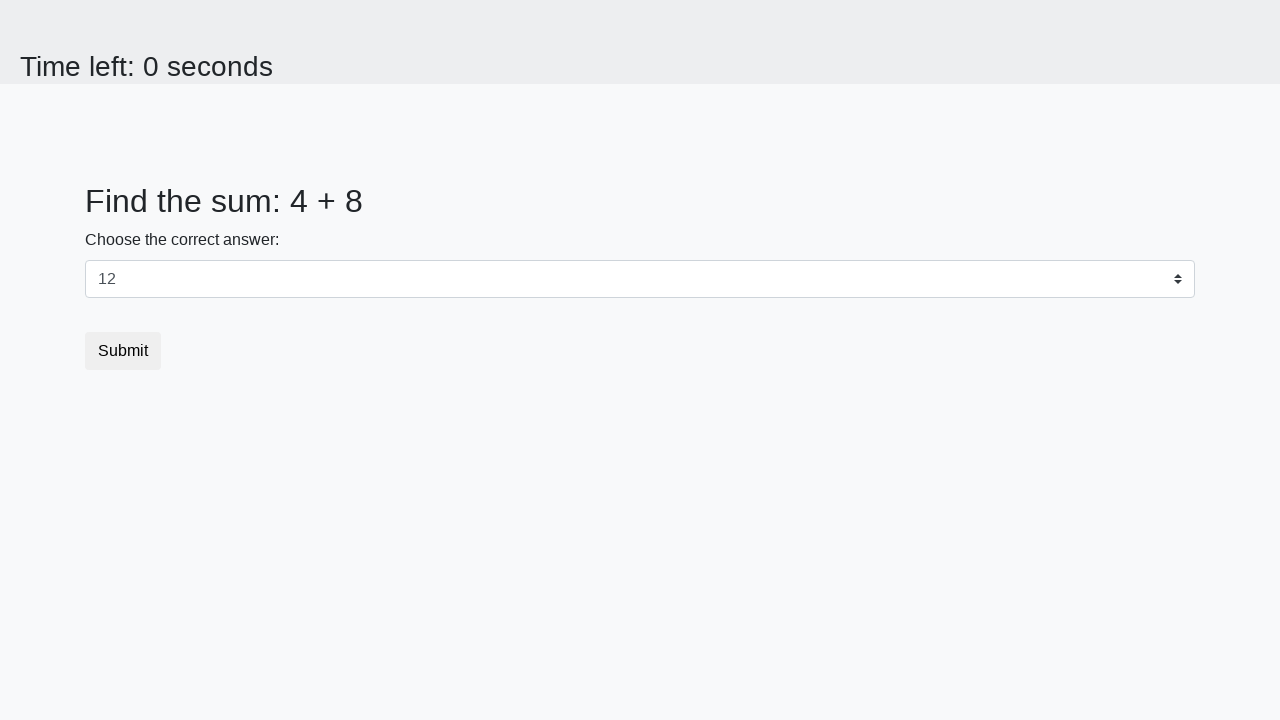

Clicked submit button to submit the form at (123, 351) on .btn
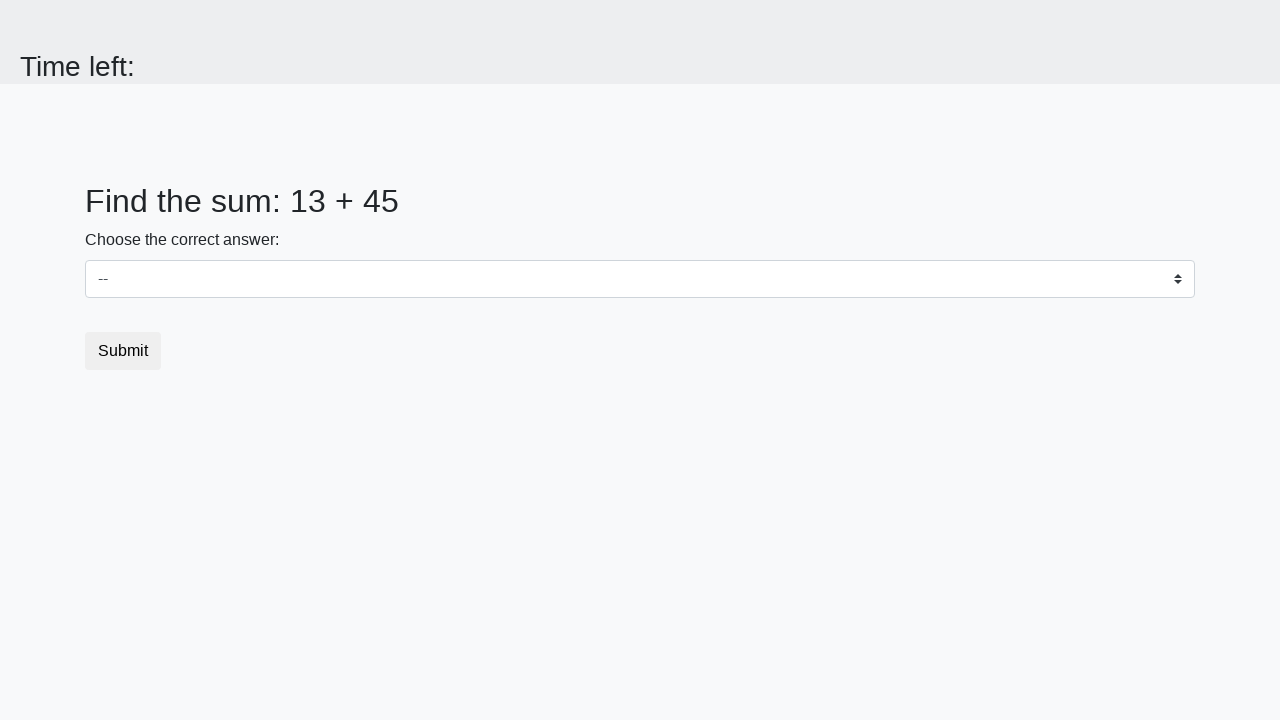

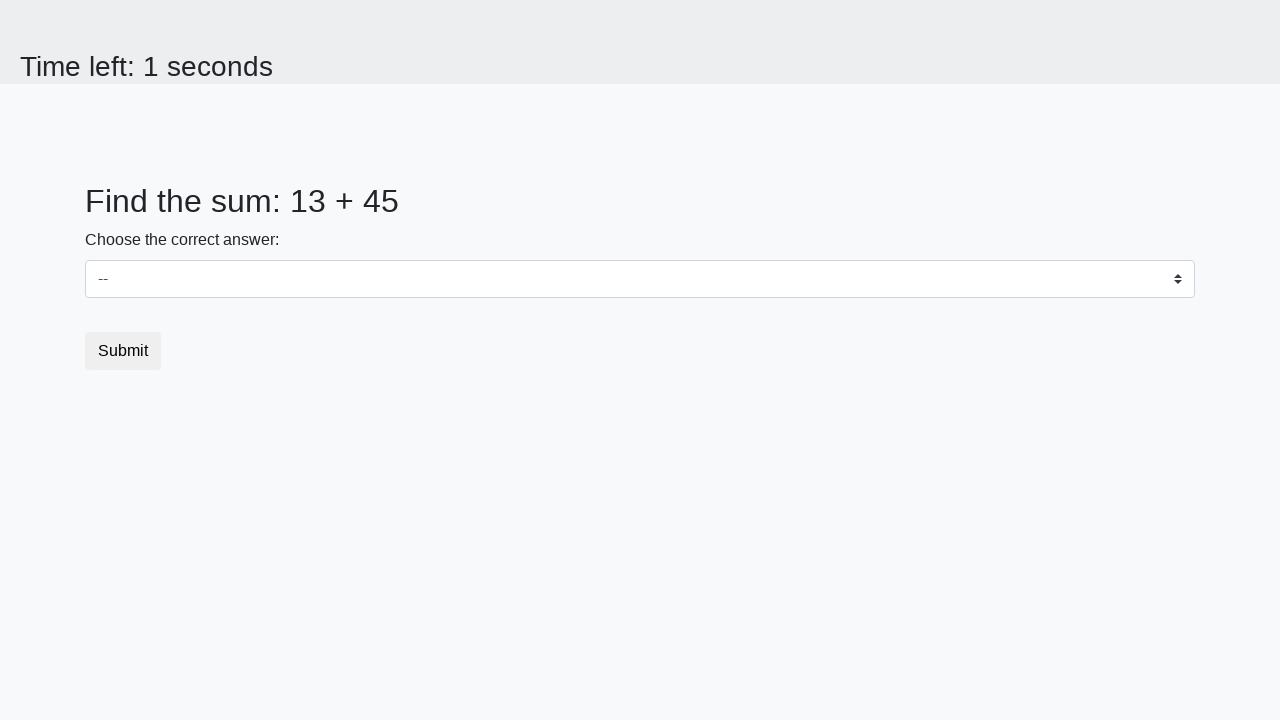